Tests navigation from homepage to shop page by clicking on Shop link

Starting URL: https://webshop-agil-testautomatiserare.netlify.app

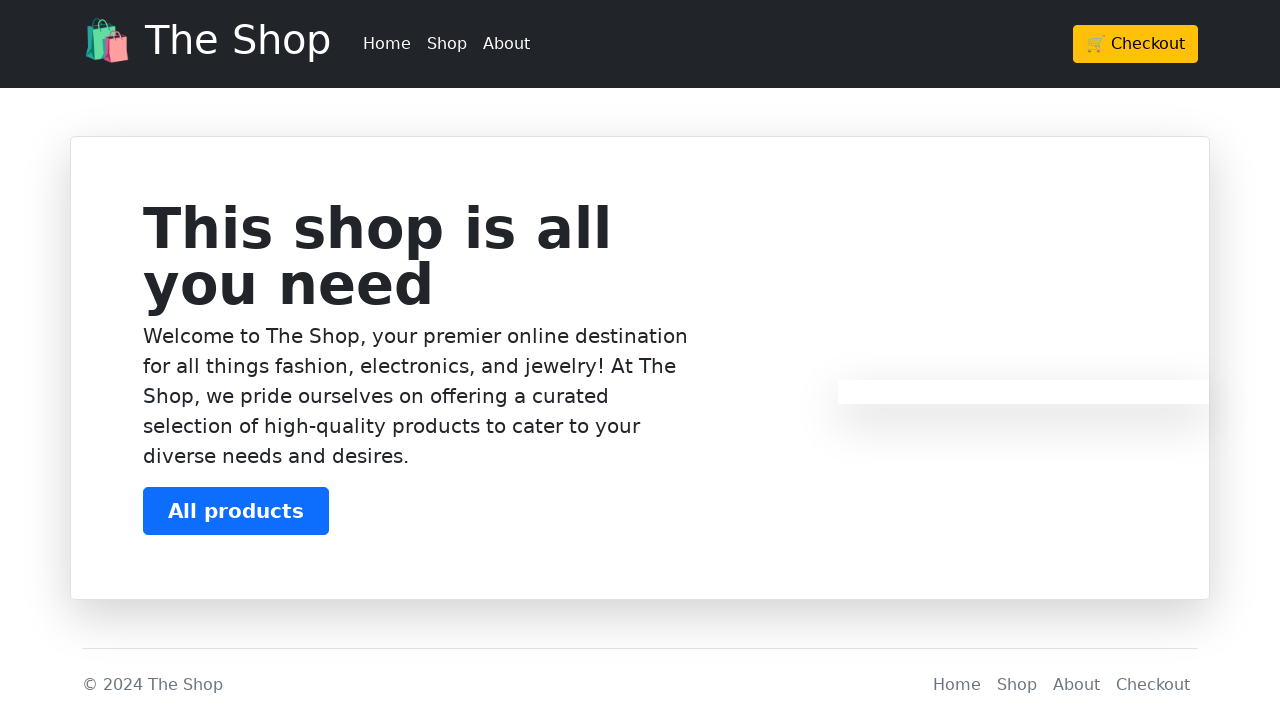

Waited for Shop navigation link in header to be visible
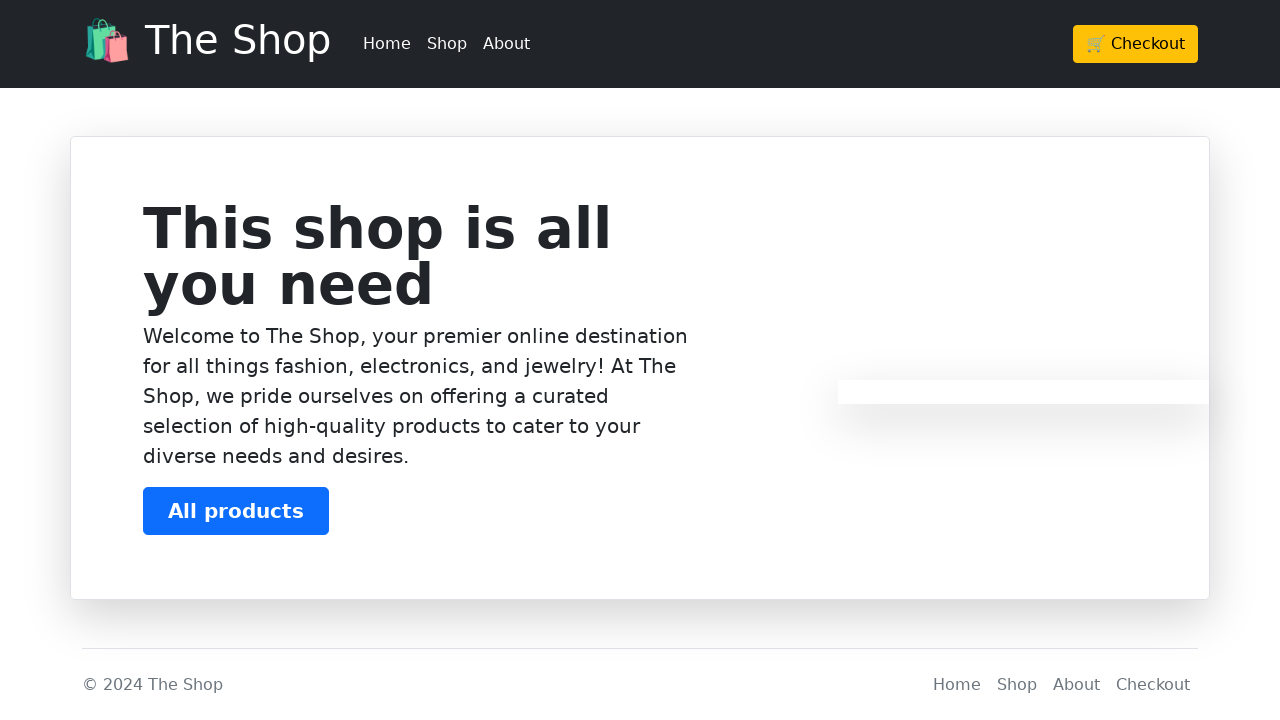

Clicked on Shop navigation link at (447, 44) on header div div ul li:nth-child(2)
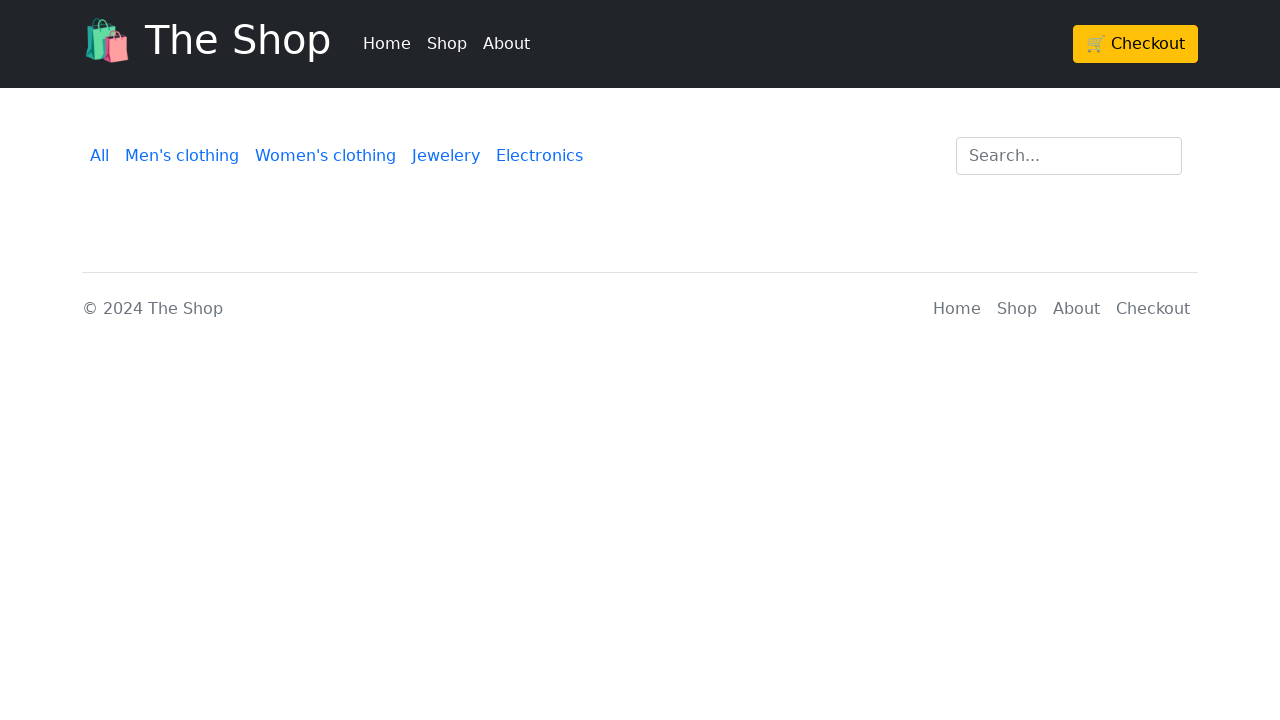

Waited for navigation to shop page URL
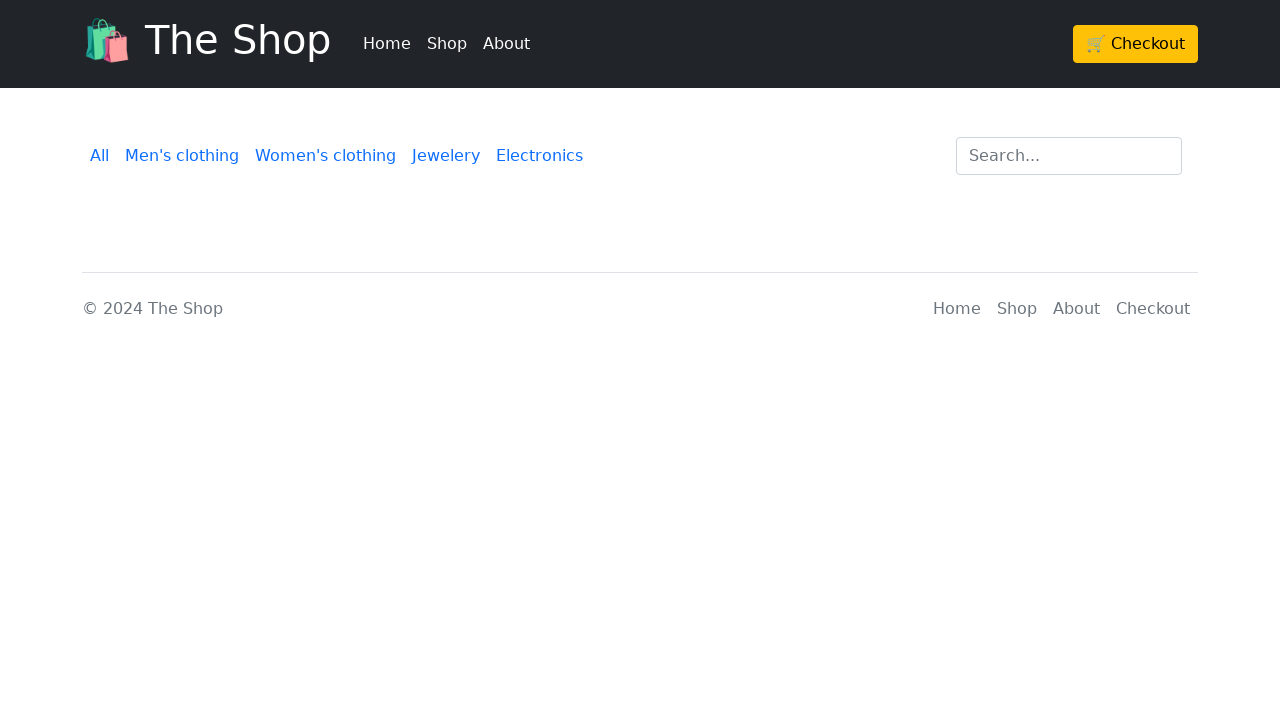

Verified current URL is the shop page
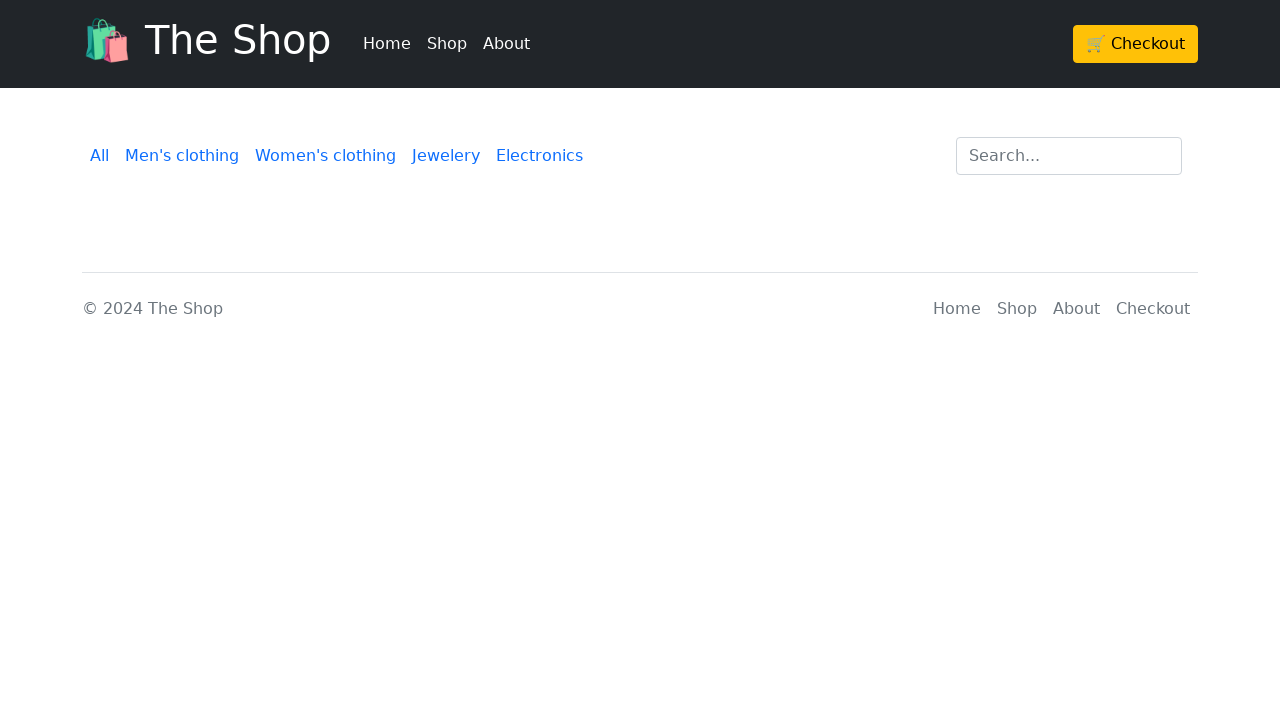

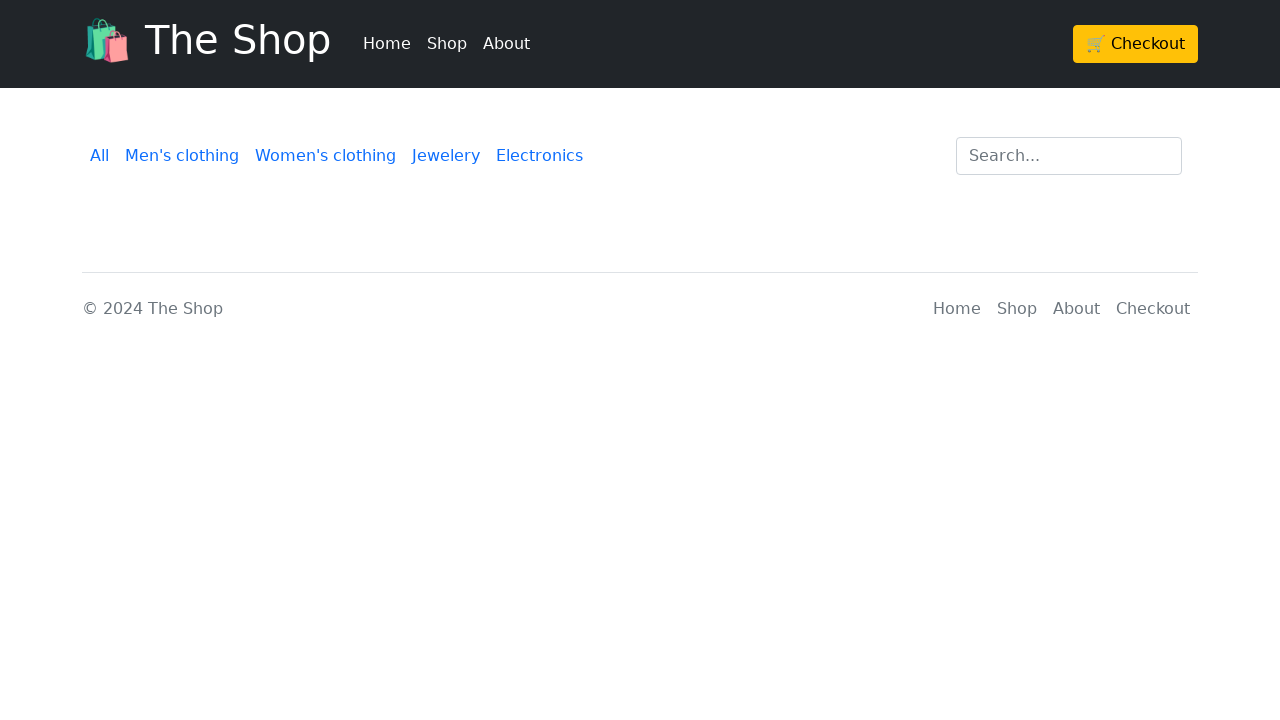